Navigates to the automation testing demo site and clicks the "Skip Sign In" button to bypass the registration/login flow

Starting URL: http://demo.automationtesting.in/

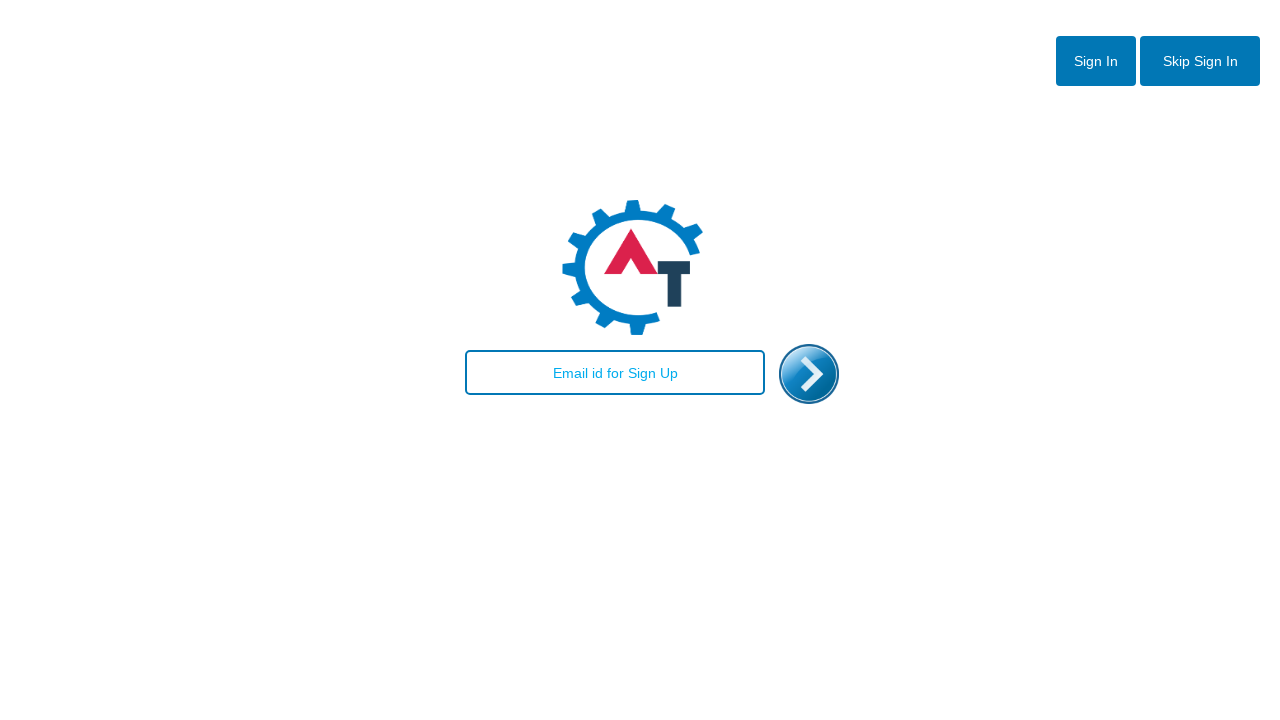

Clicked 'Skip Sign In' button to bypass registration/login flow at (1200, 61) on button#btn2
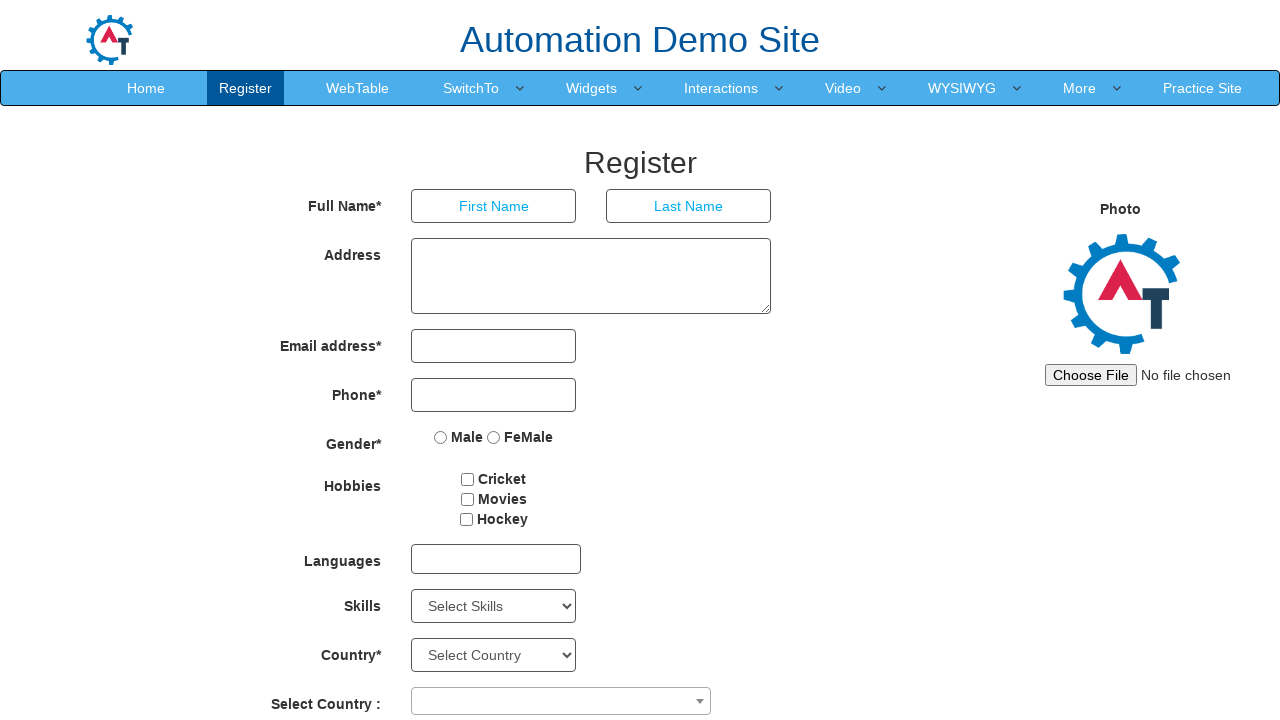

Waited for page to load after skipping sign in
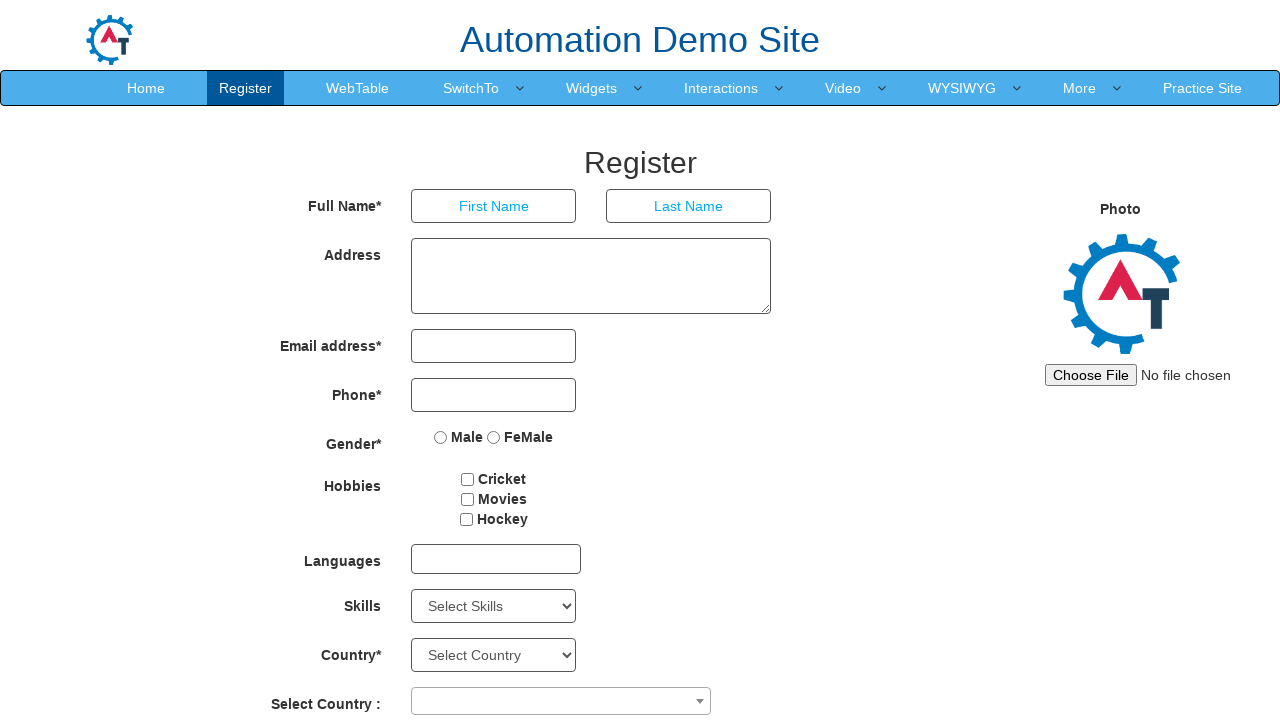

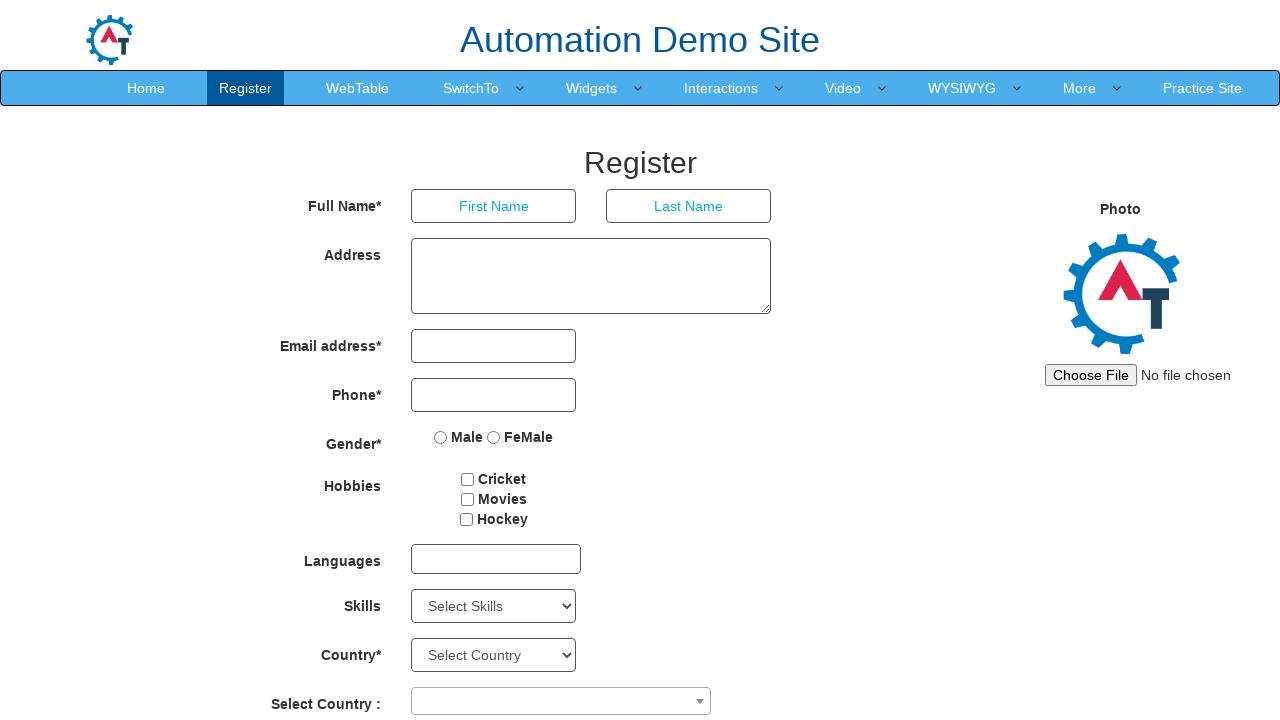